Tests the Portland Community College course schedule search functionality by entering a CRN (Course Reference Number) and submitting the search form to view course details.

Starting URL: https://www.pcc.edu/schedule/

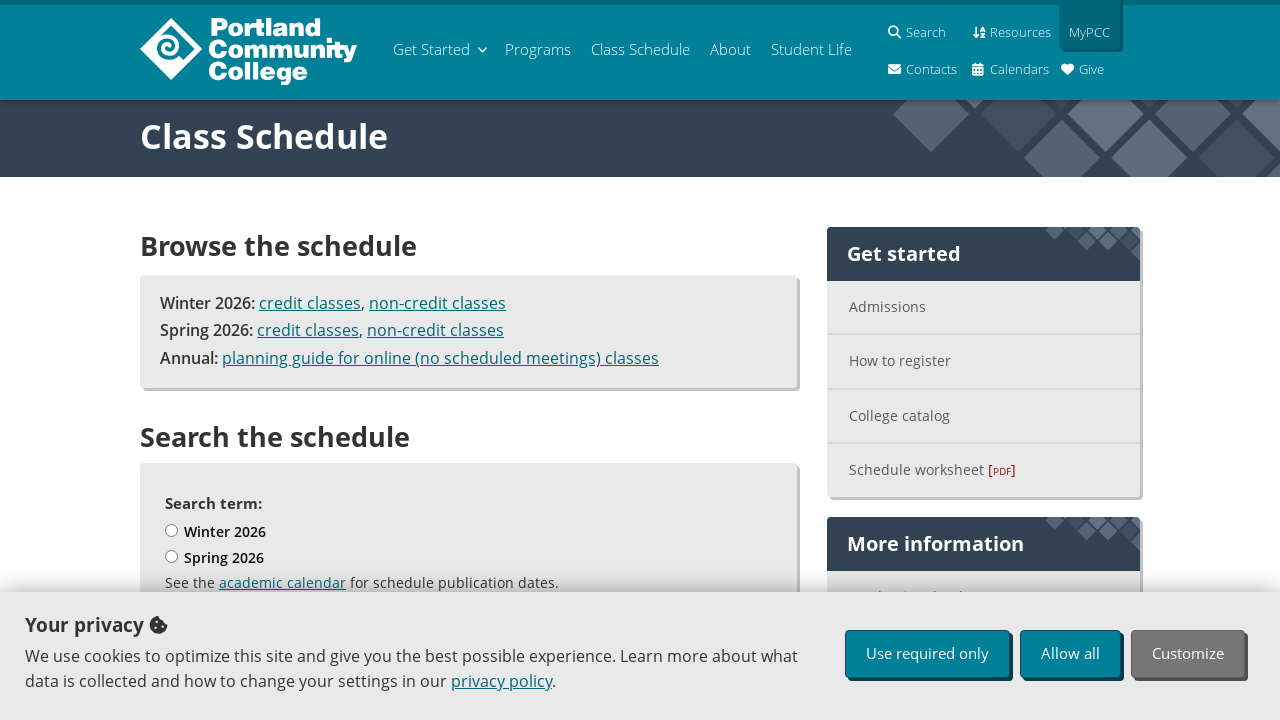

Filled CRN search field with '40521' on input[name='queryText']
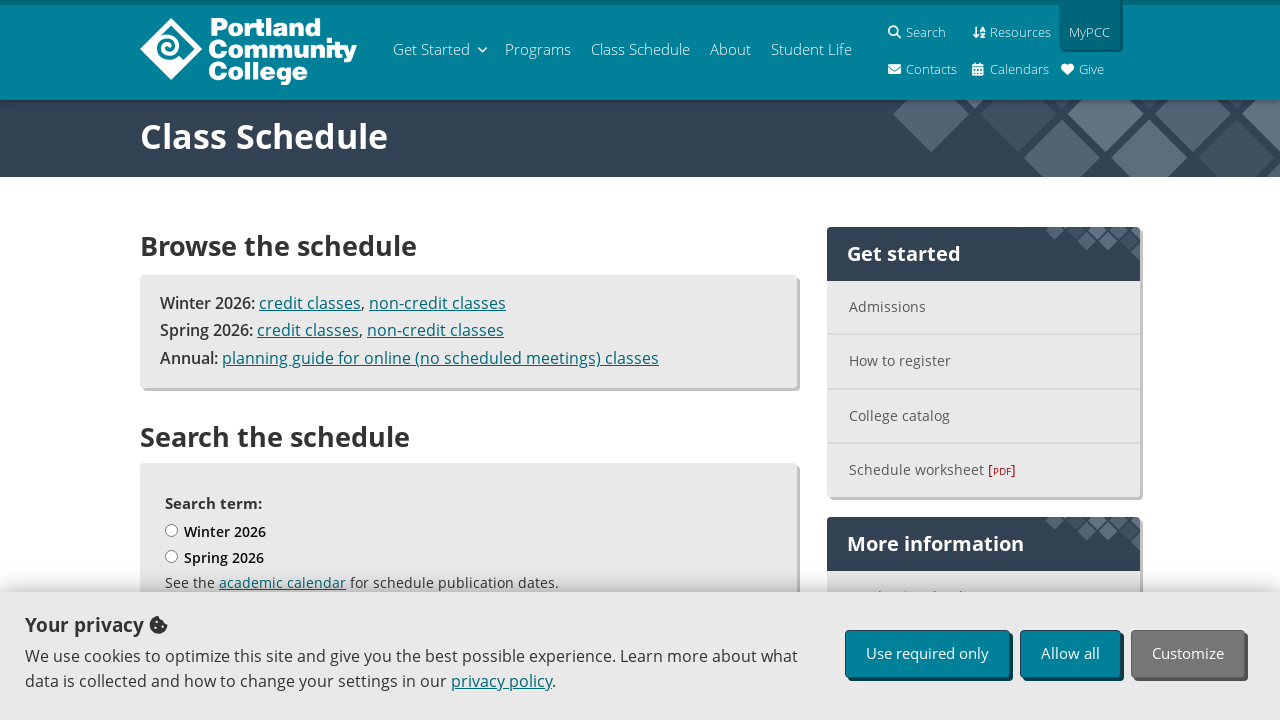

Pressed Enter to submit course search form on input[name='queryText']
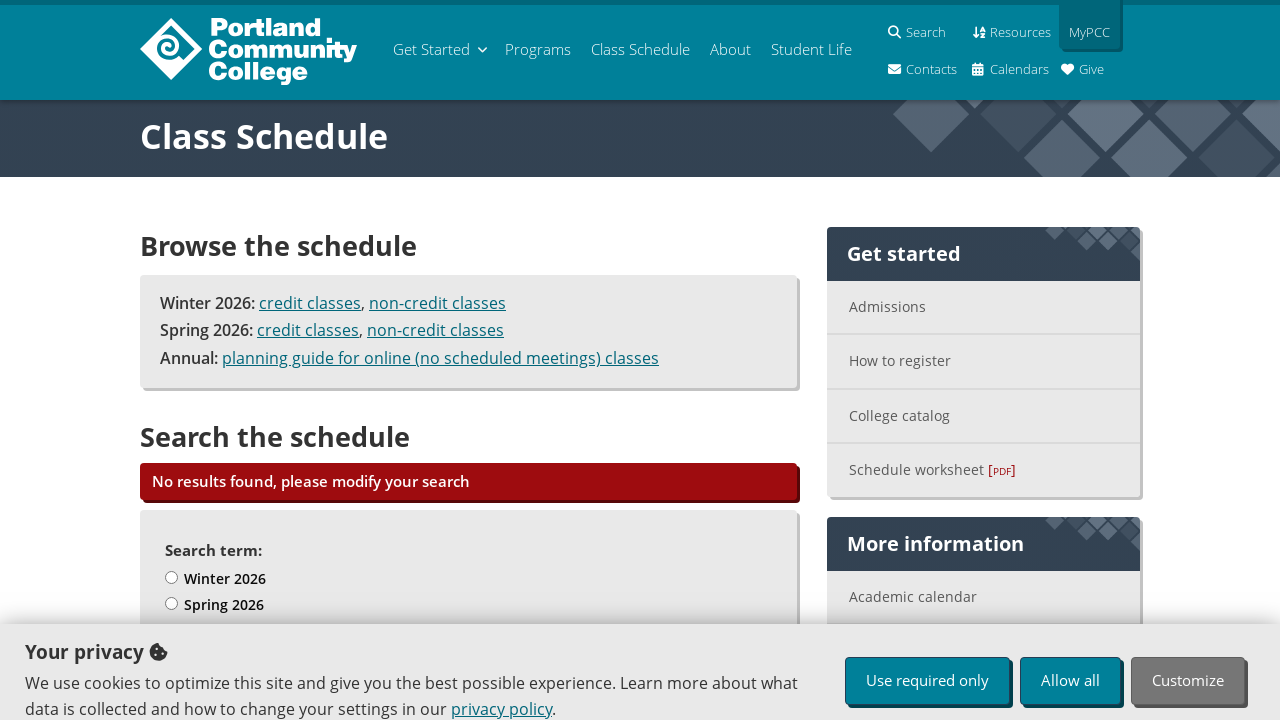

Course search results page loaded
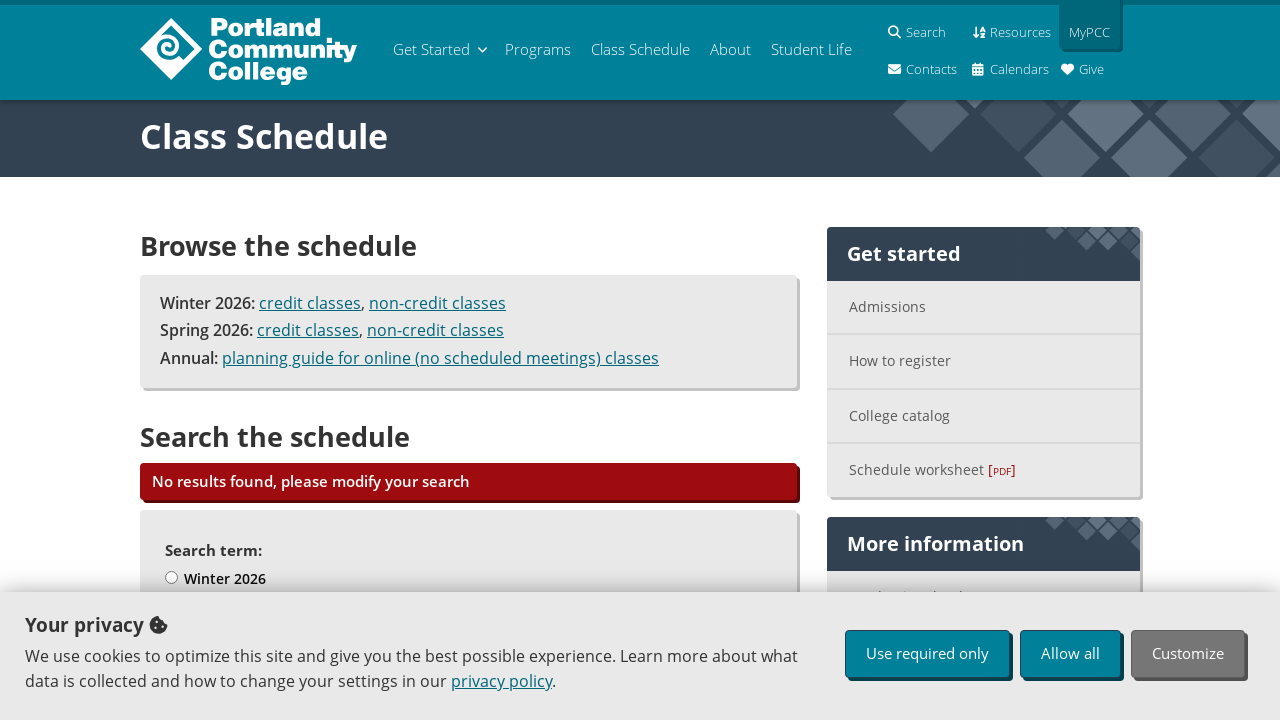

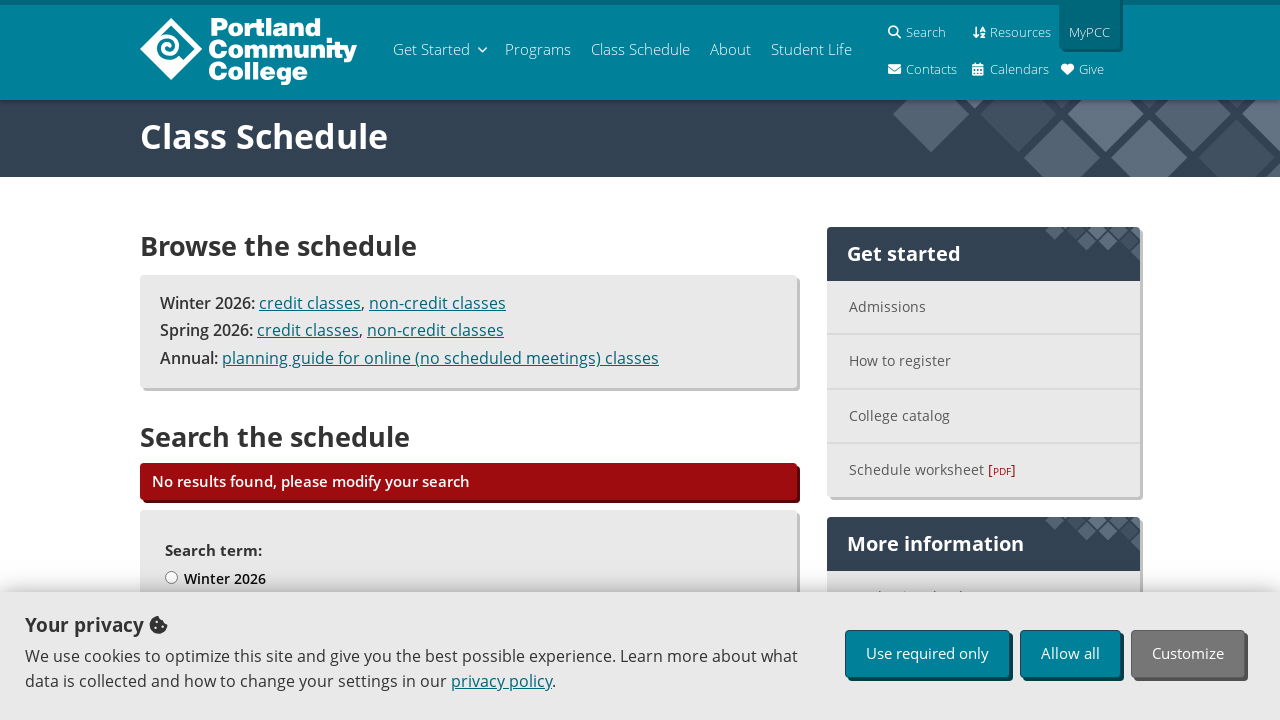